Tests date input field and radio button selection followed by form submission

Starting URL: https://www.selenium.dev/selenium/web/web-form.html

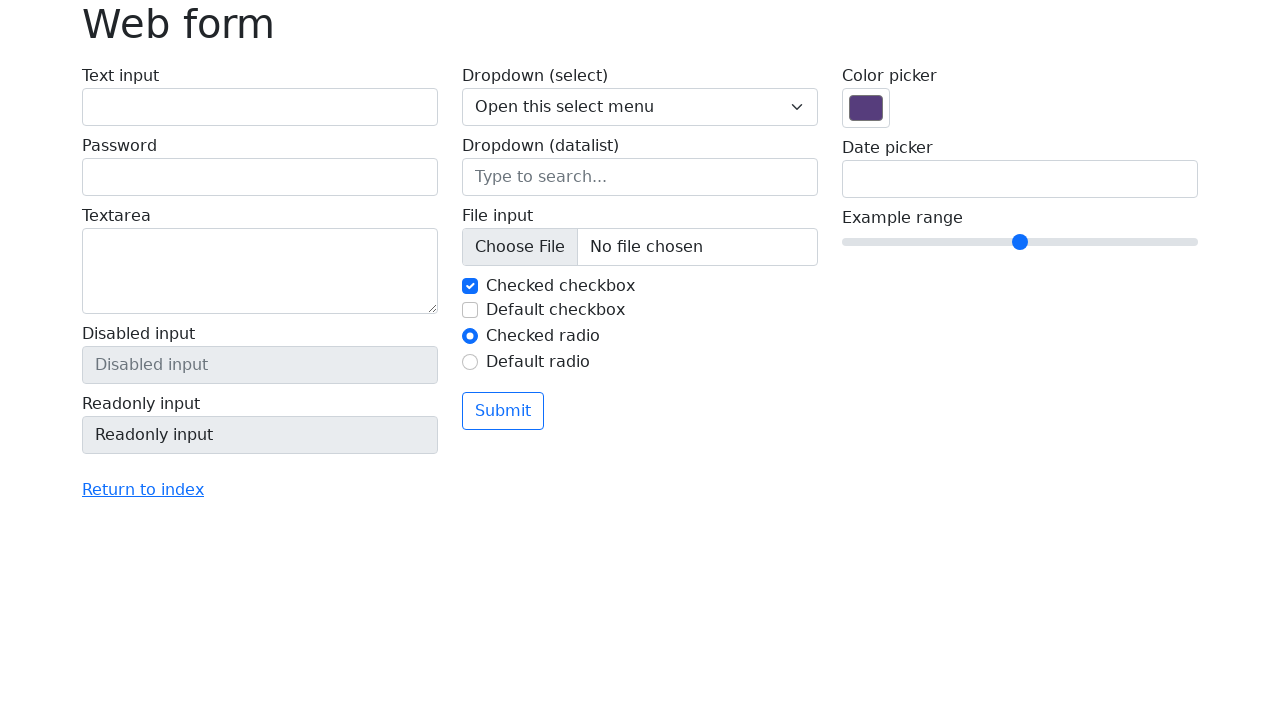

Filled date input field with '2025-05-03' on input[name='my-date']
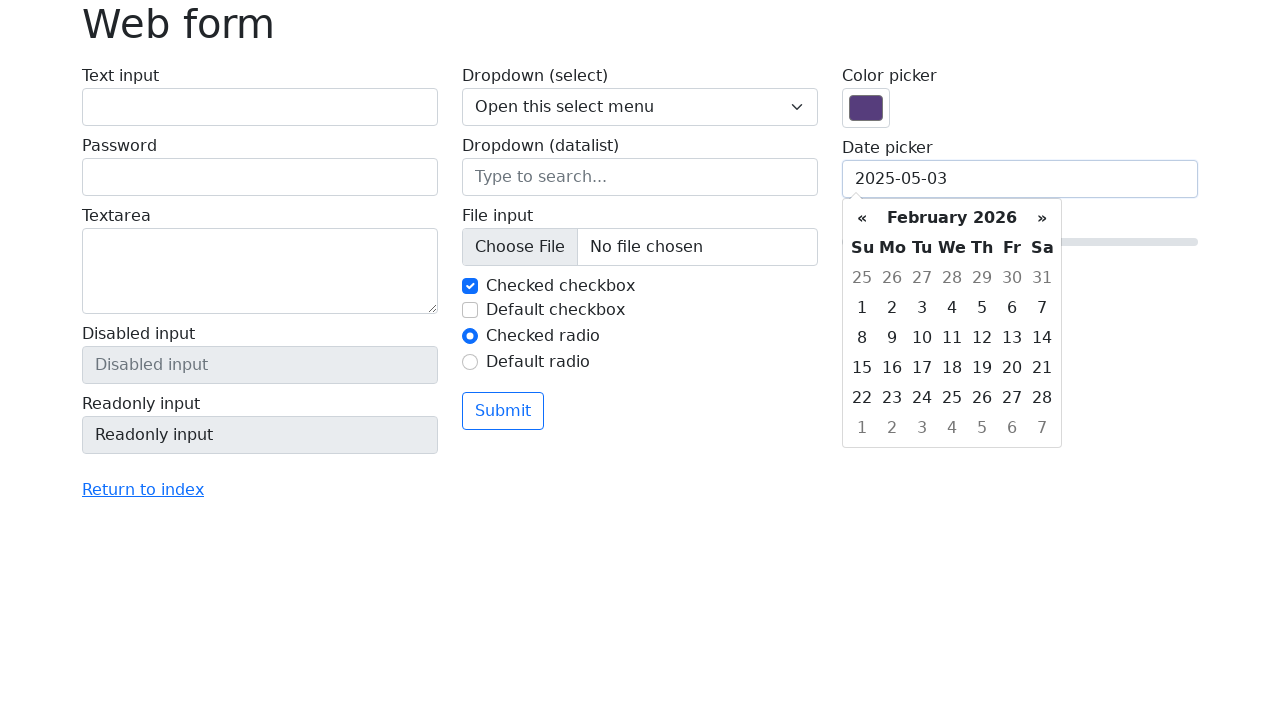

Selected first radio button (#my-radio-1) on #my-radio-1
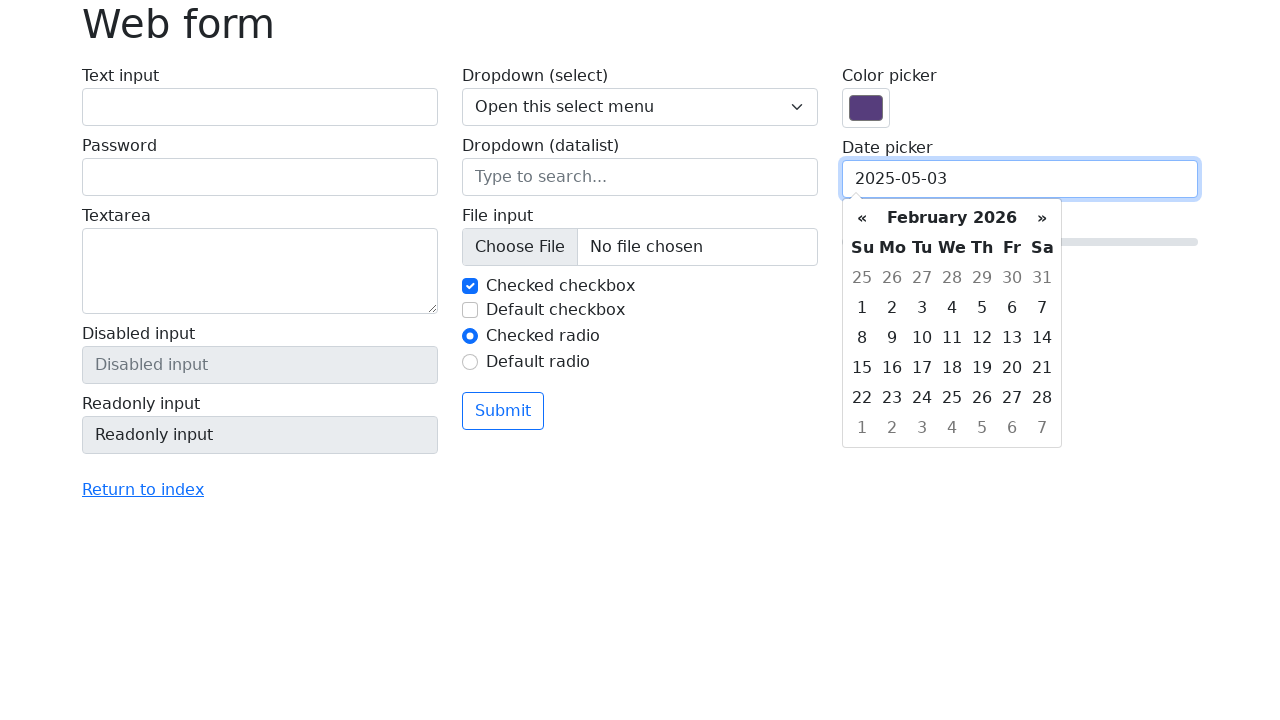

Clicked submit button at (503, 411) on button
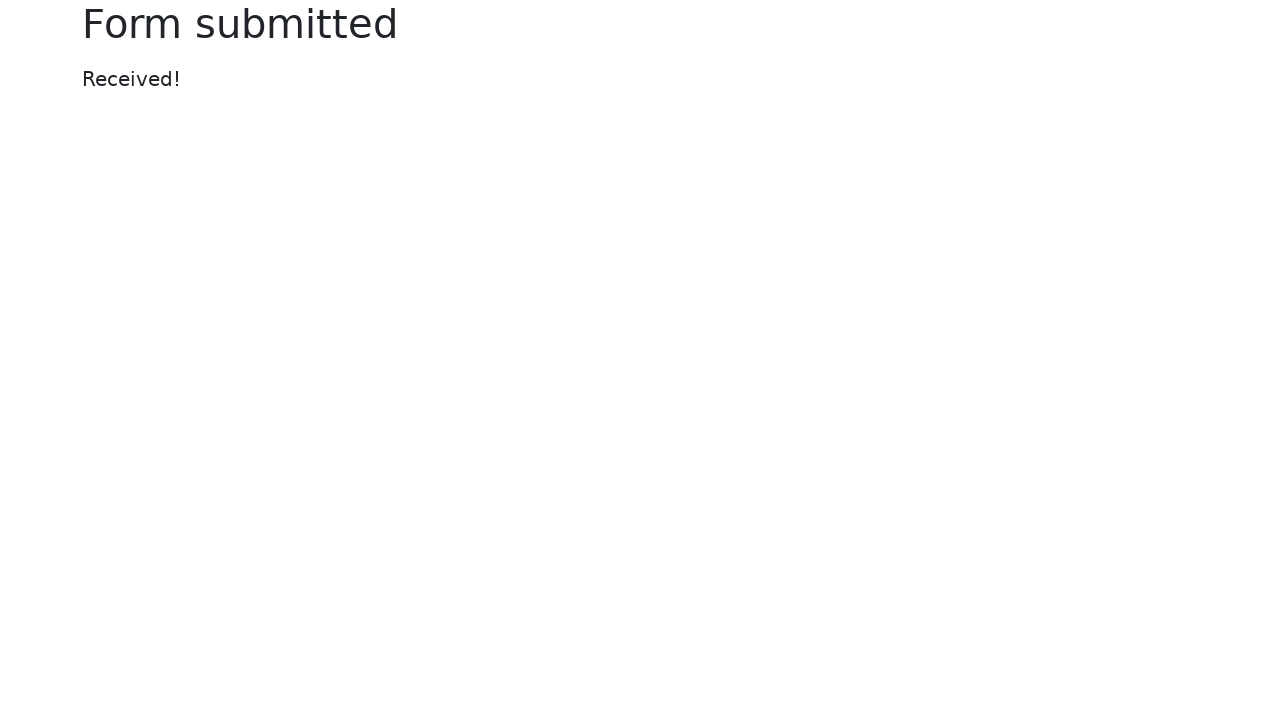

Success message 'Received!' appeared
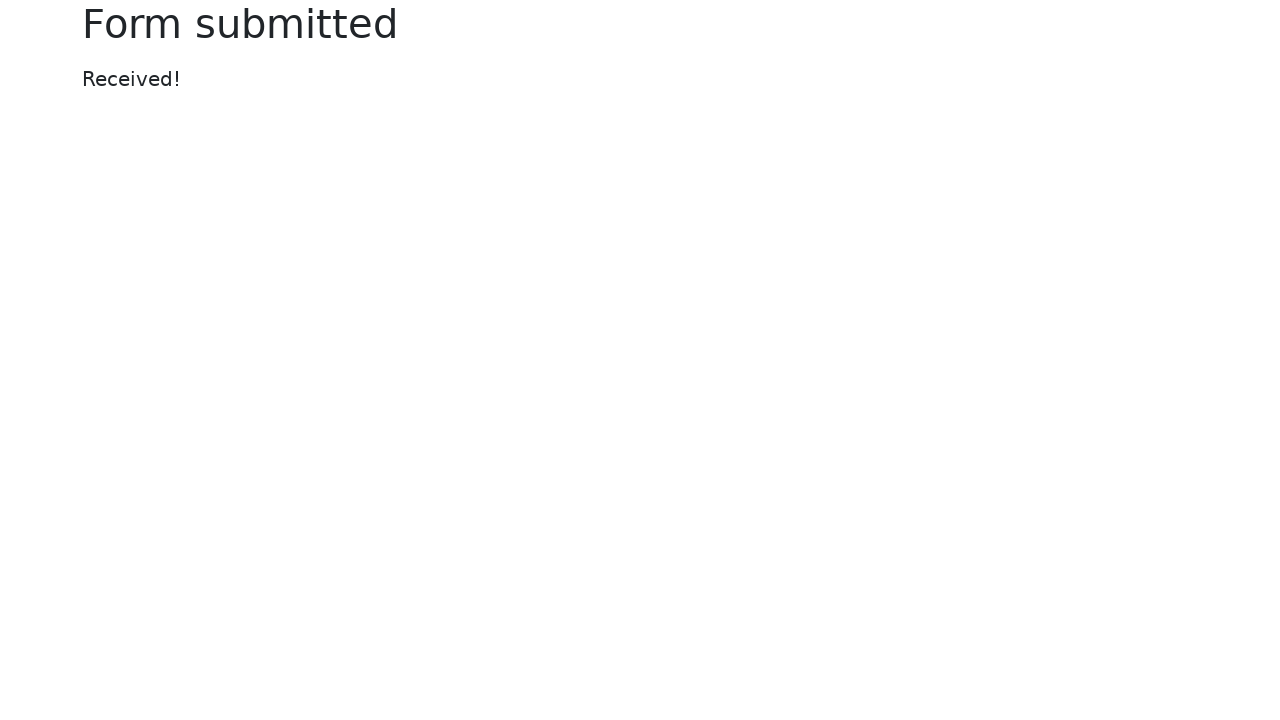

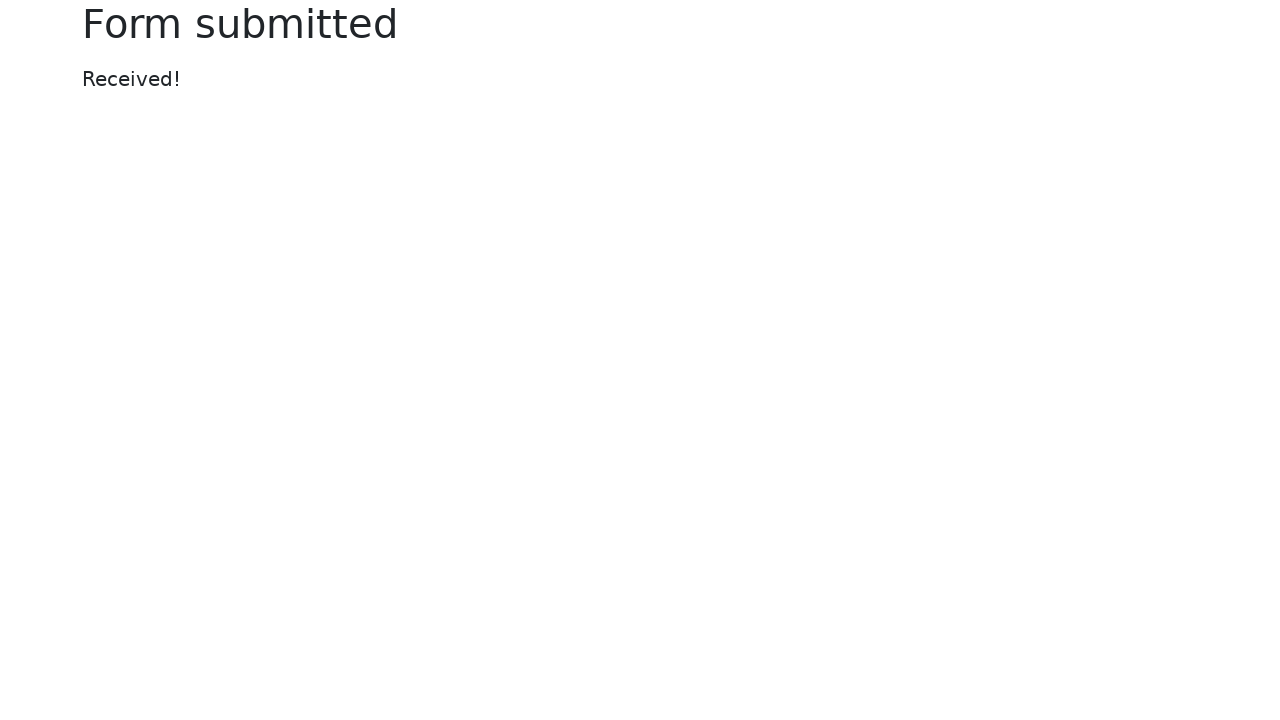